Tests explicit wait functionality by waiting for a landscape image element to be present on the page

Starting URL: https://bonigarcia.dev/selenium-webdriver-java/loading-images

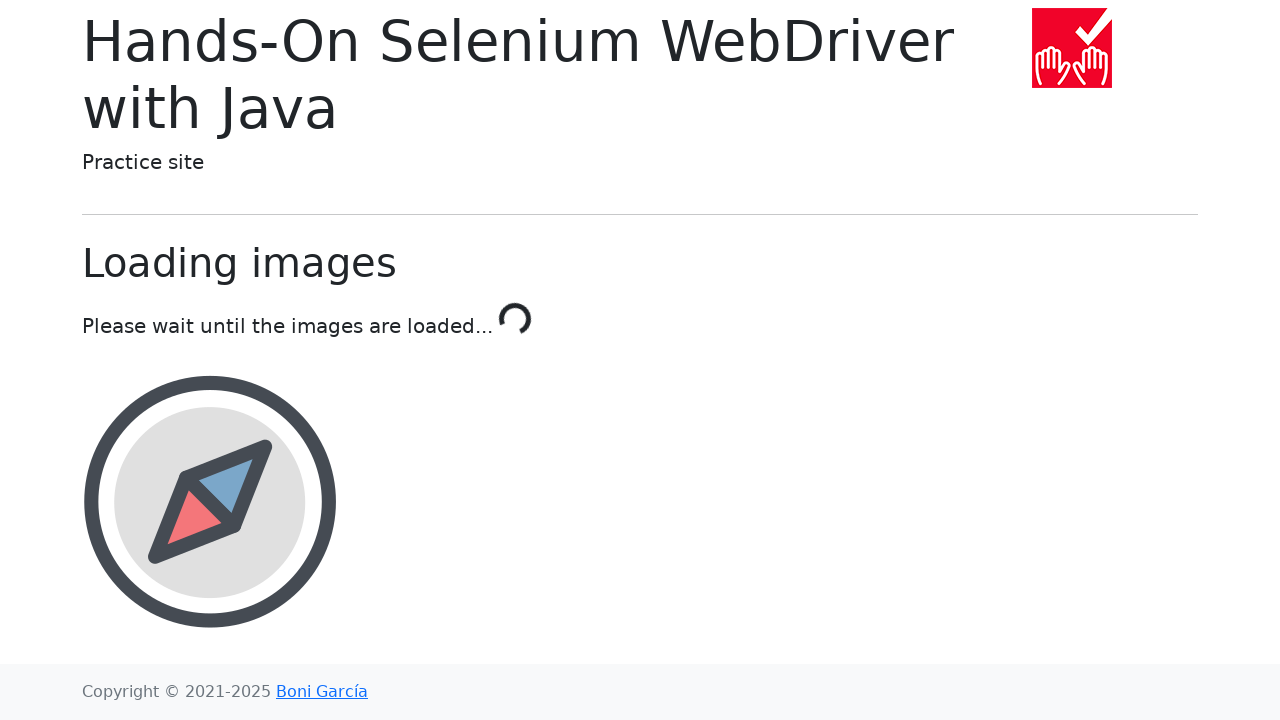

Waited for landscape image element to be present on the page
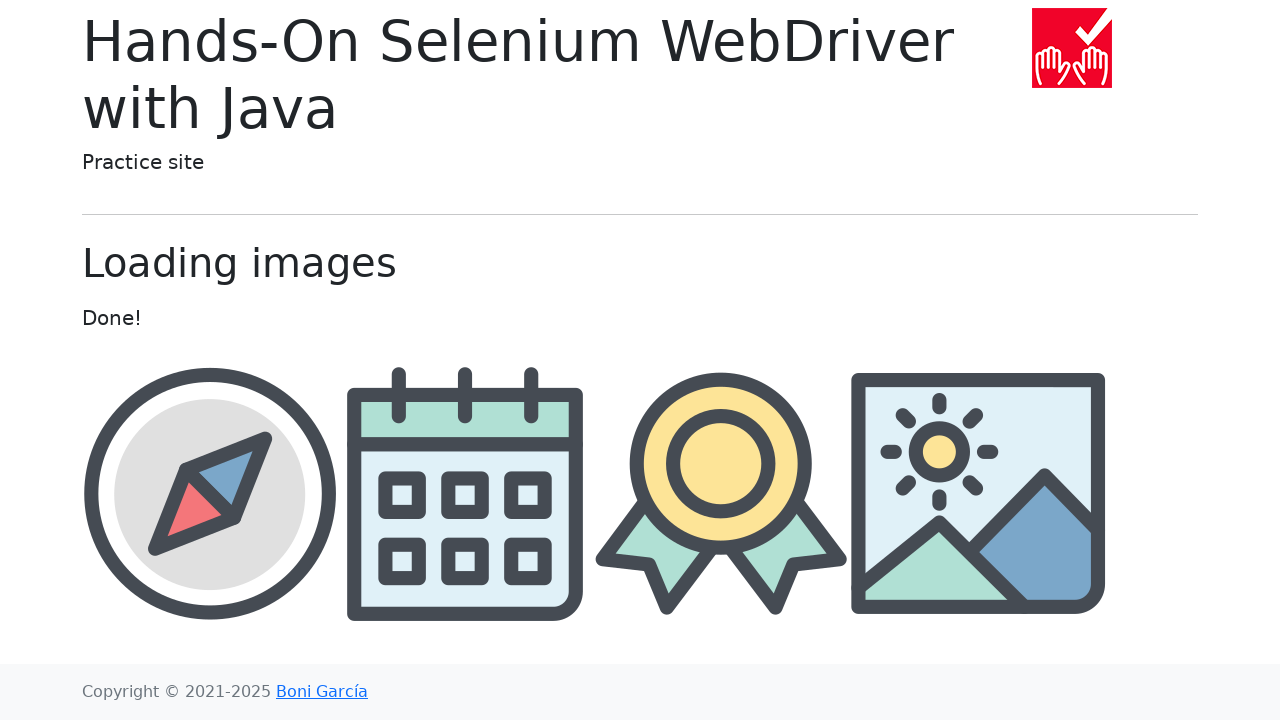

Retrieved src attribute from landscape image element
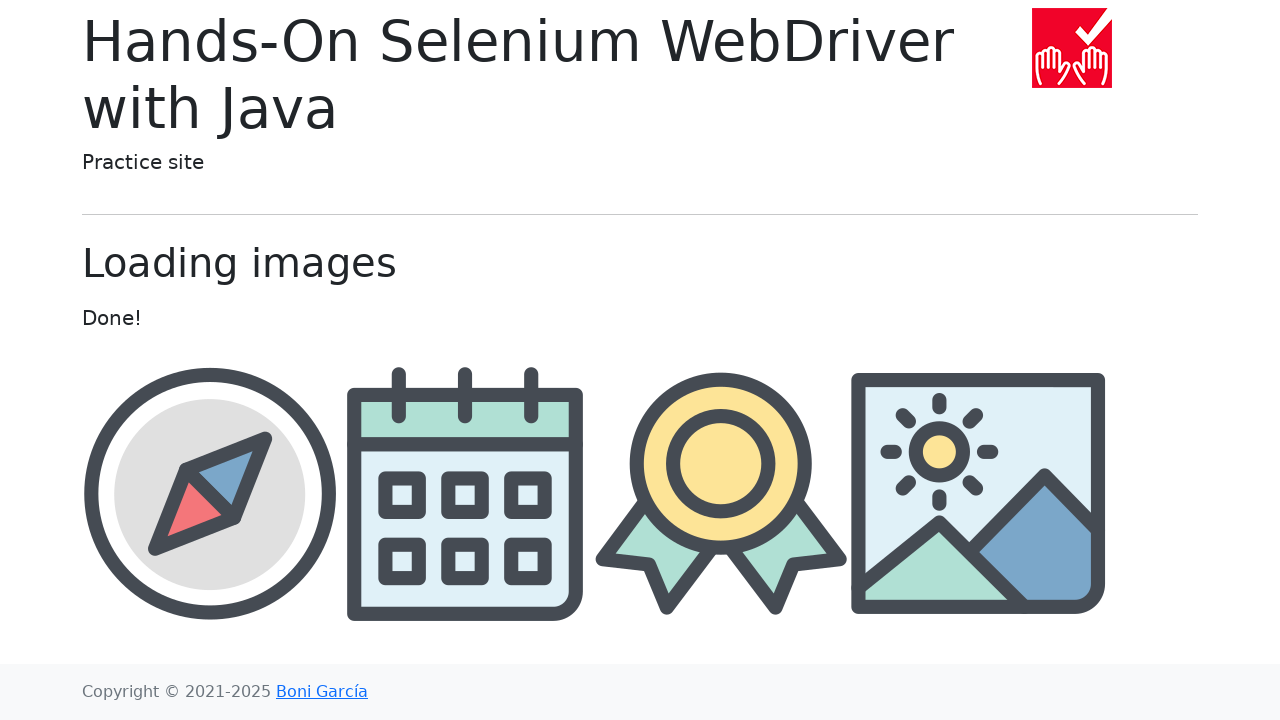

Verified that image src contains 'landscape'
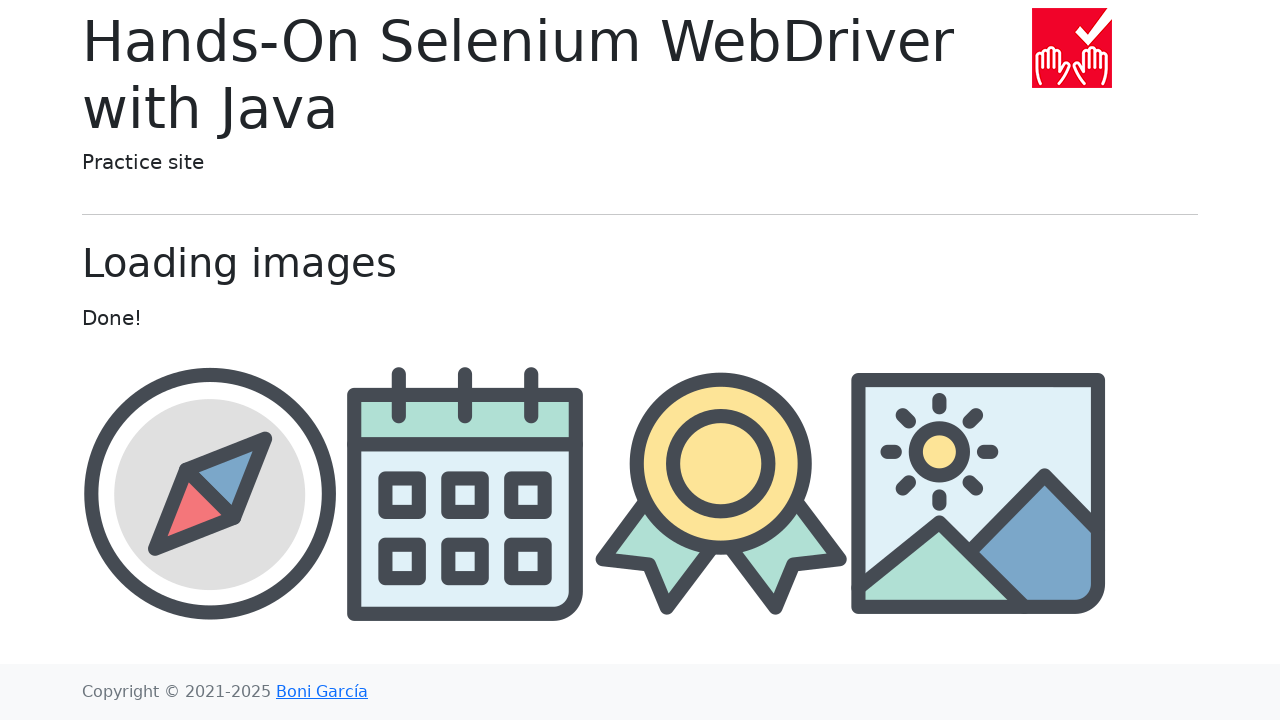

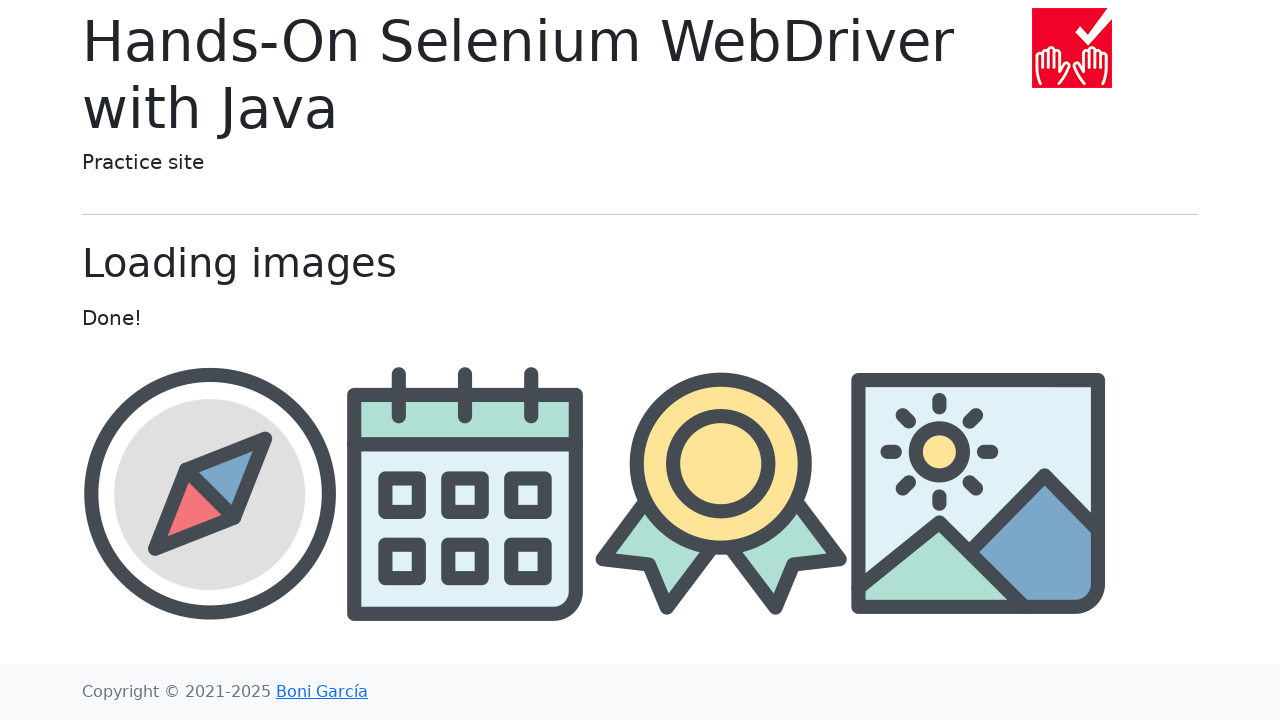